Tests file download functionality by clicking a PDF download button and verifying the download completes

Starting URL: https://letcode.in/file

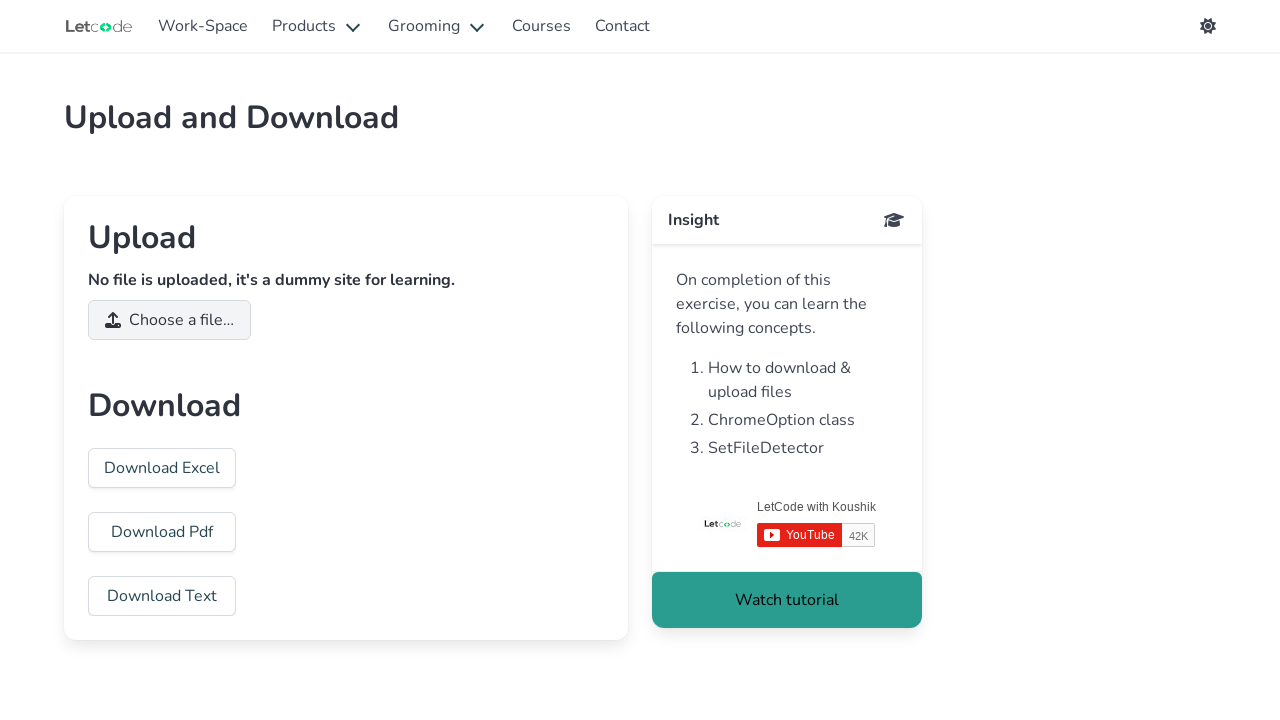

Clicked PDF download button at (162, 532) on #pdf
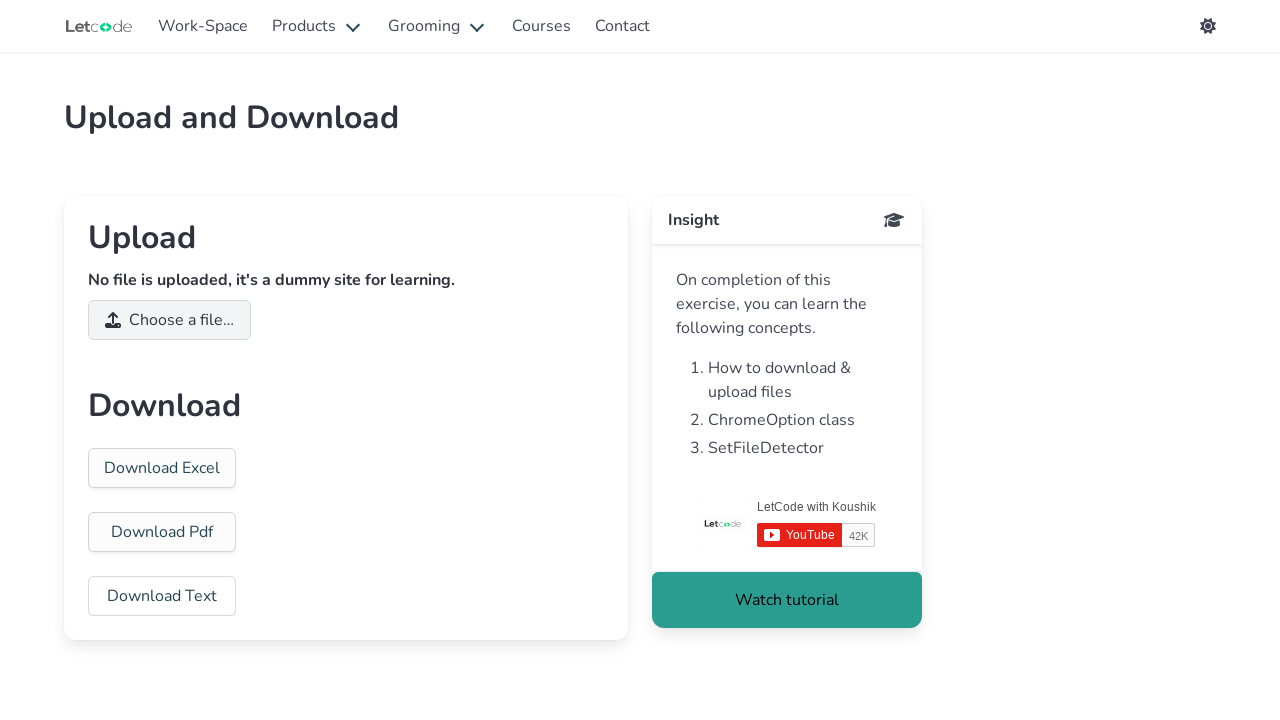

Initiated PDF download and waited for download to start at (162, 532) on #pdf
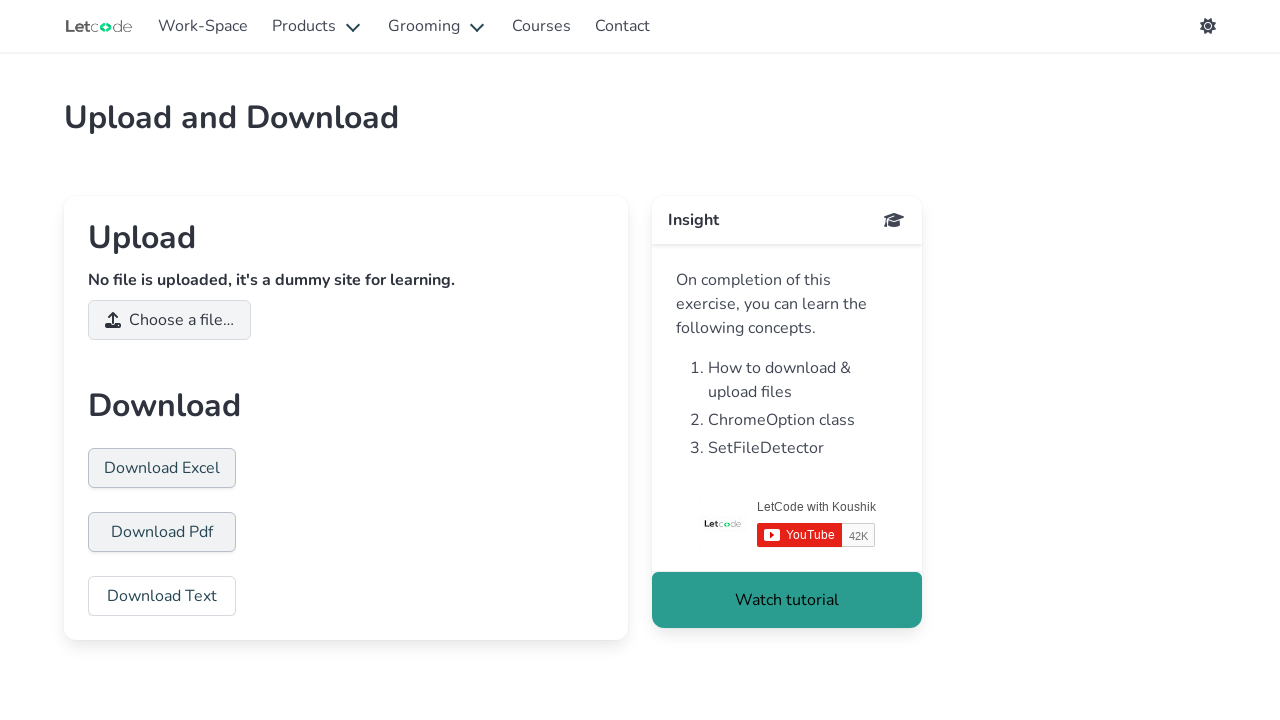

Retrieved download object from download event
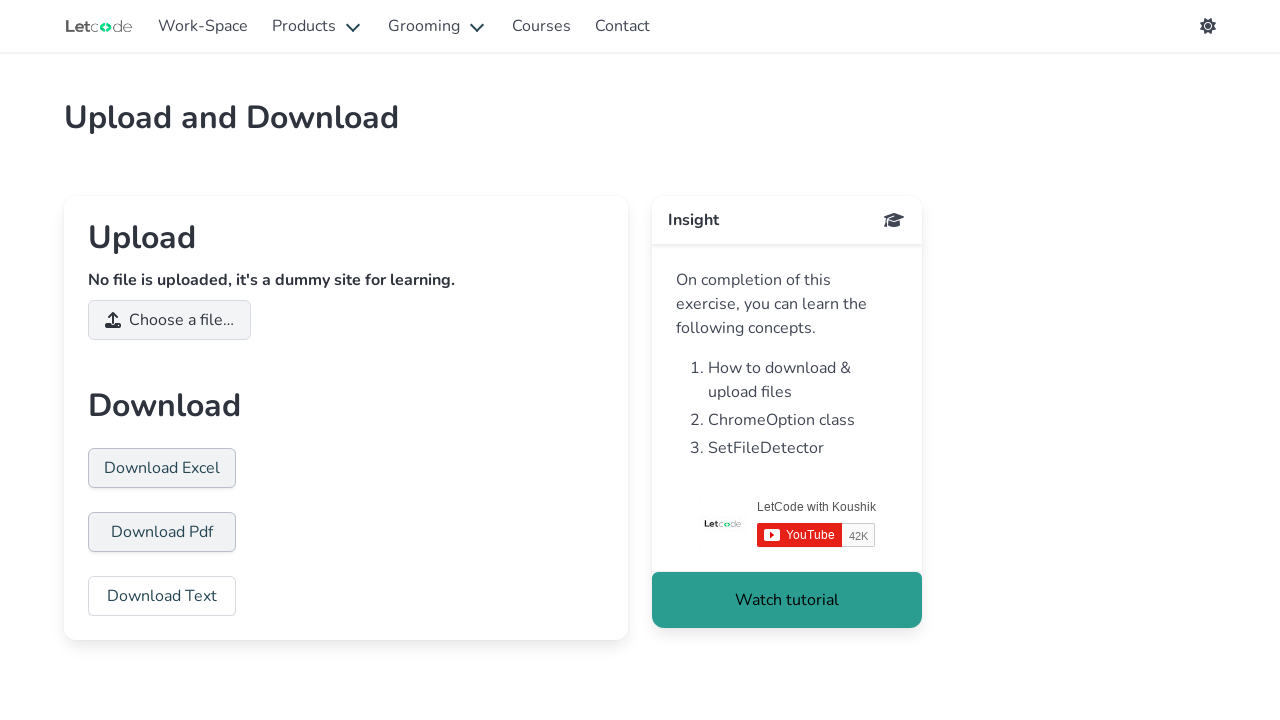

Verified file download completed successfully
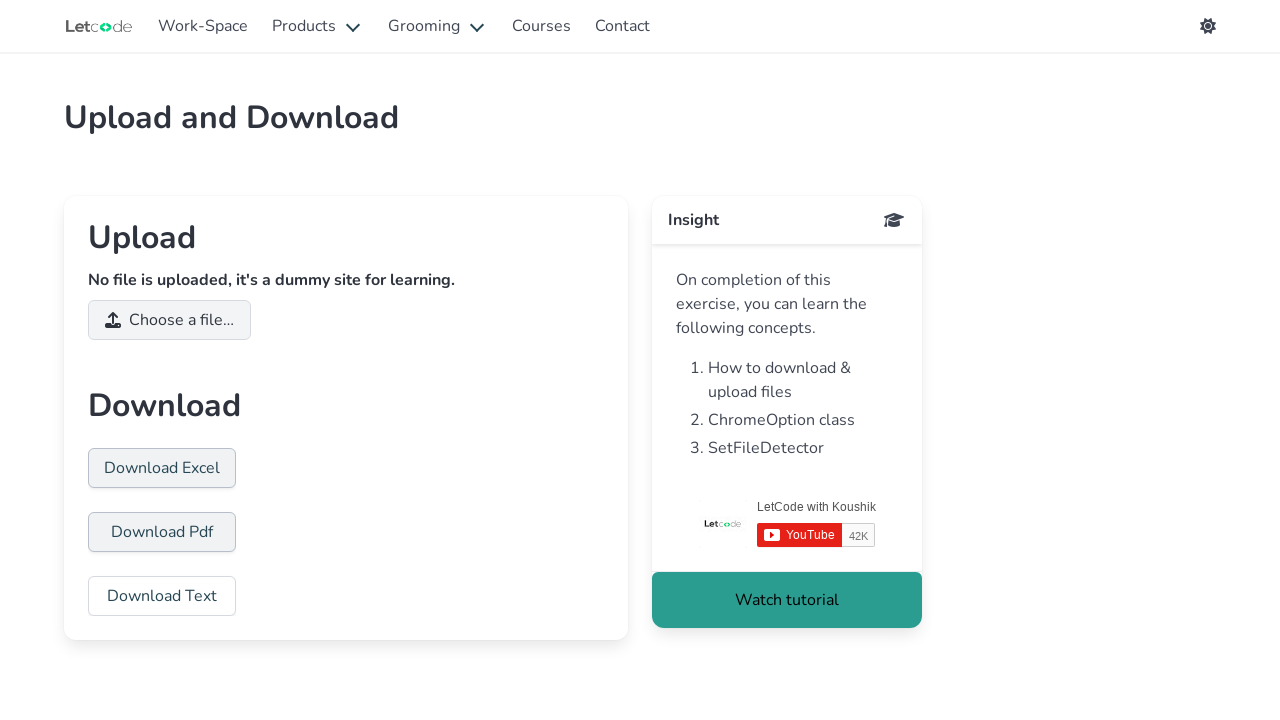

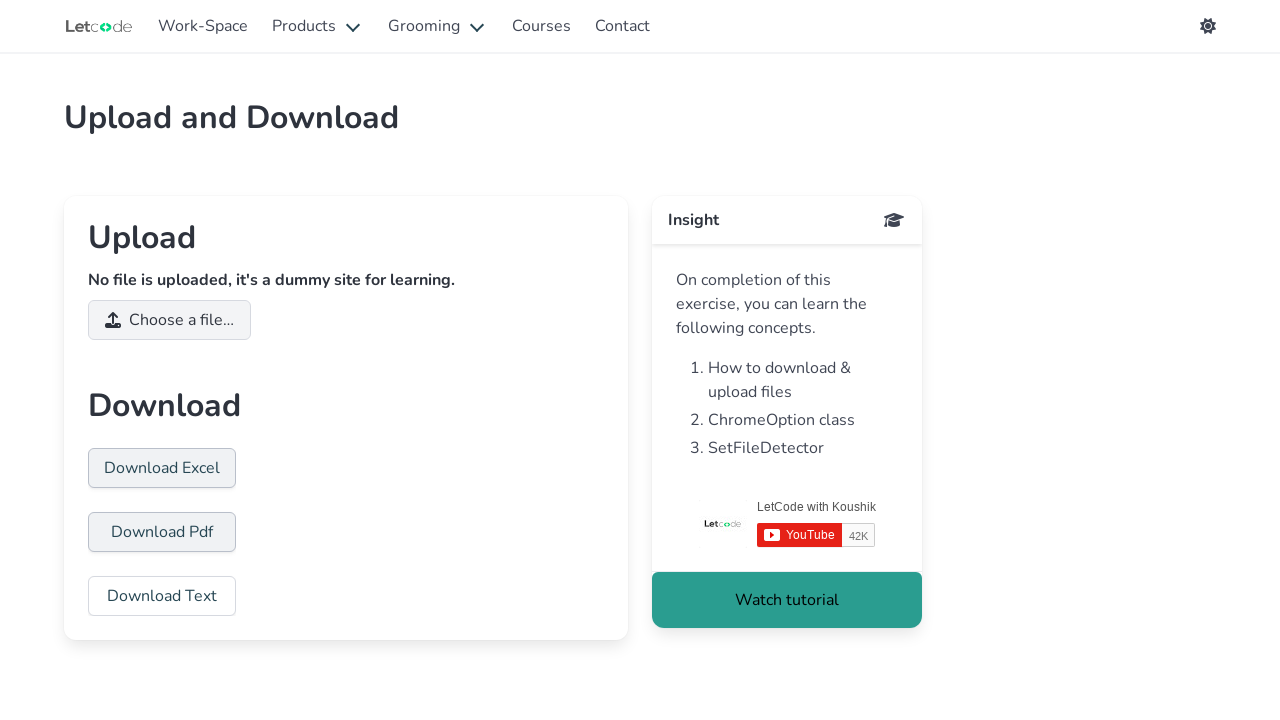